Subscribes to The Skimm newsletter by filling in an email address and submitting the form

Starting URL: http://www.theskimm.com/

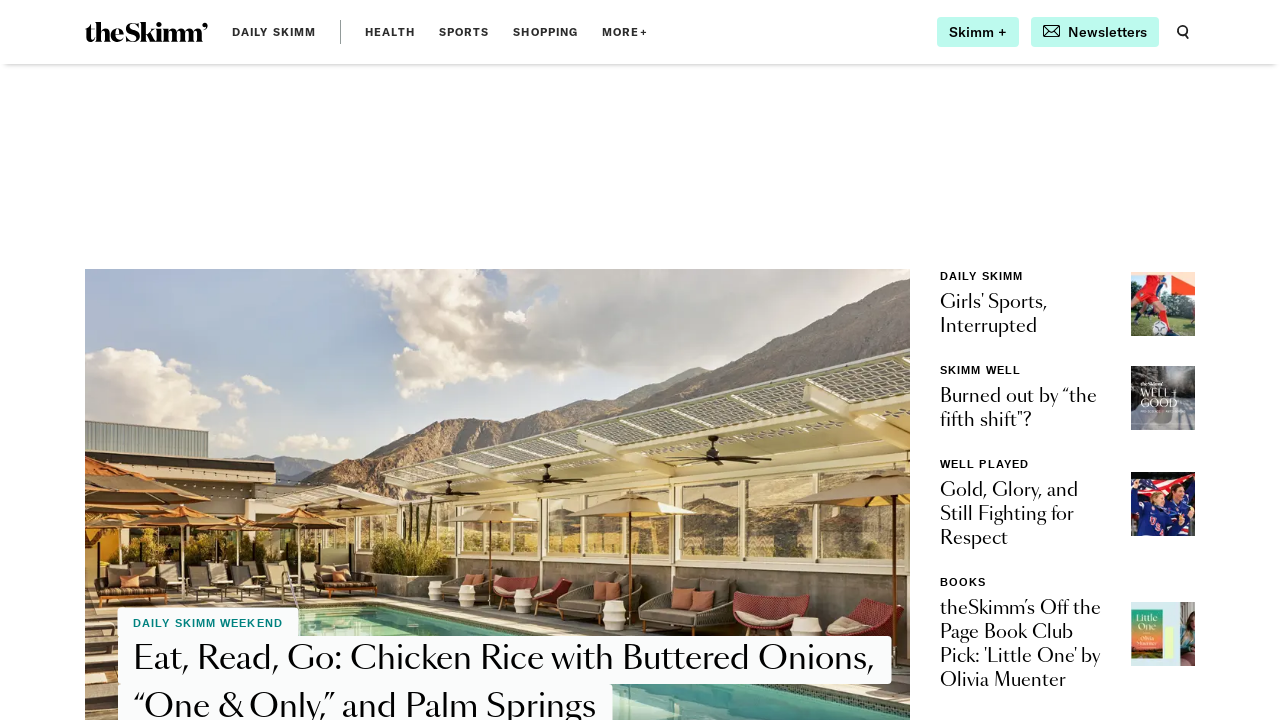

Cleared email input field on input[name='email']
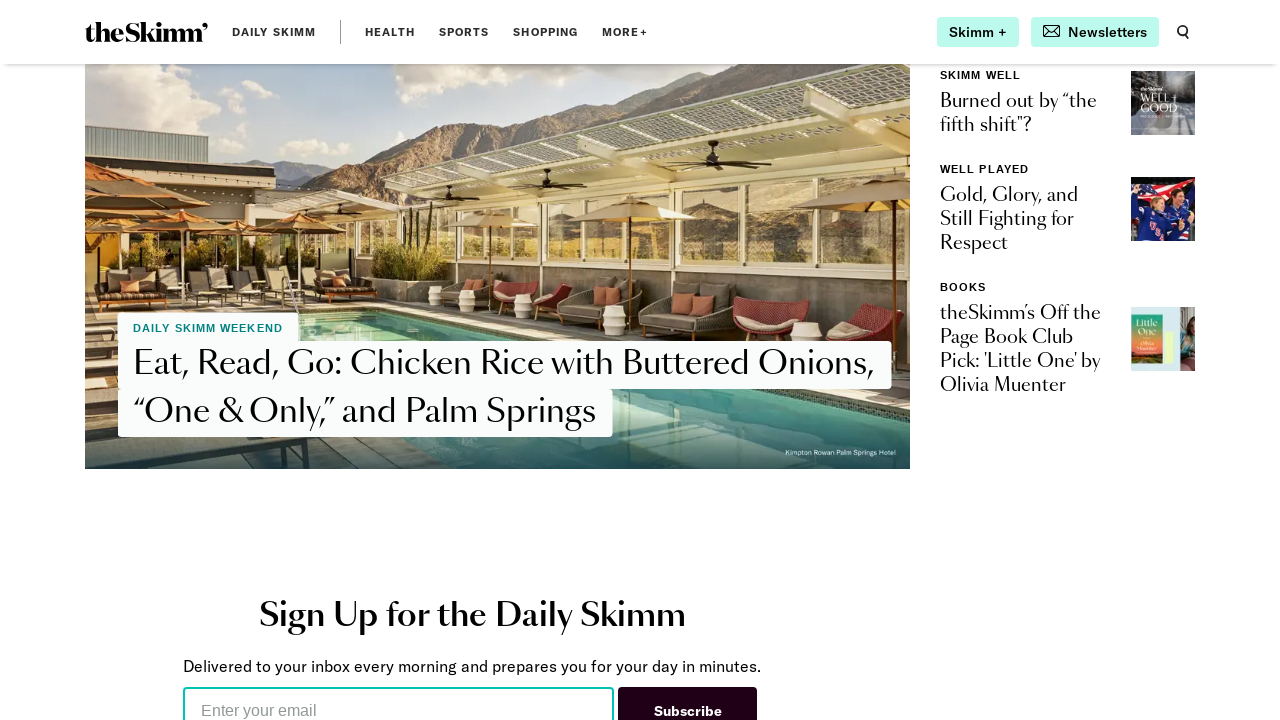

Filled email field with skimm_reader_763@example.com on input[name='email']
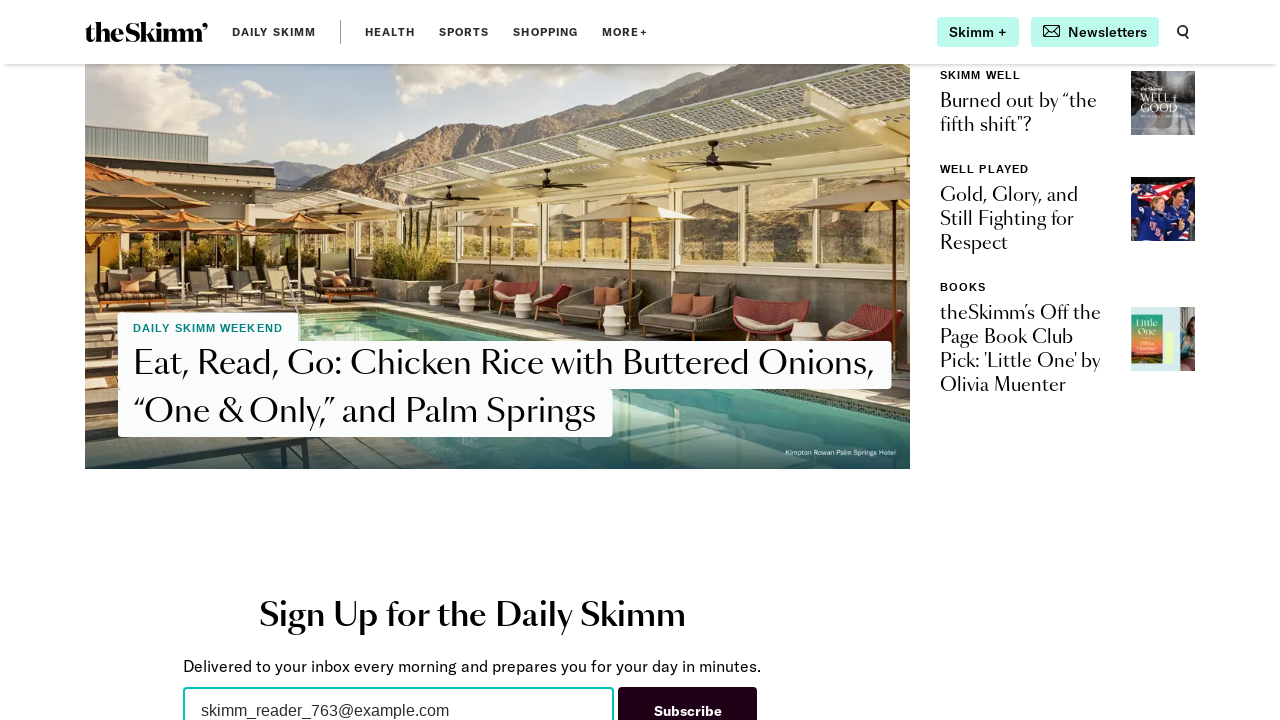

Submitted The Skimm newsletter subscription form by pressing Enter on input[name='email']
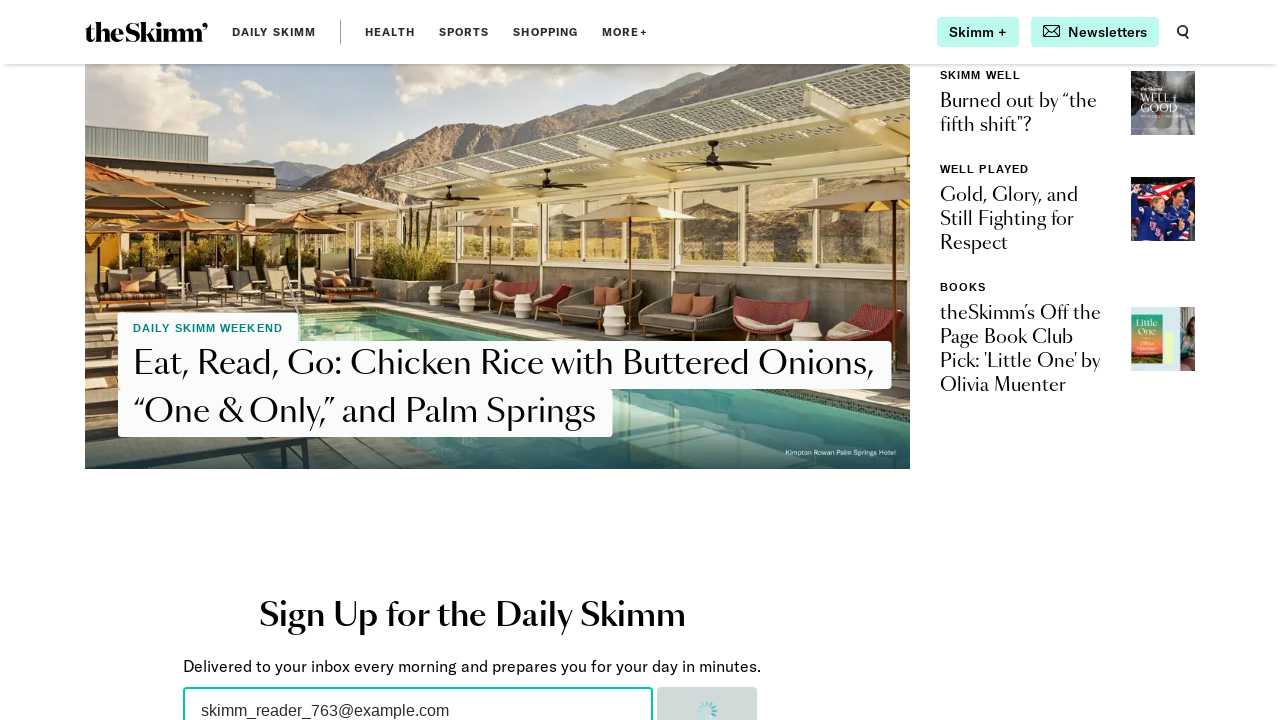

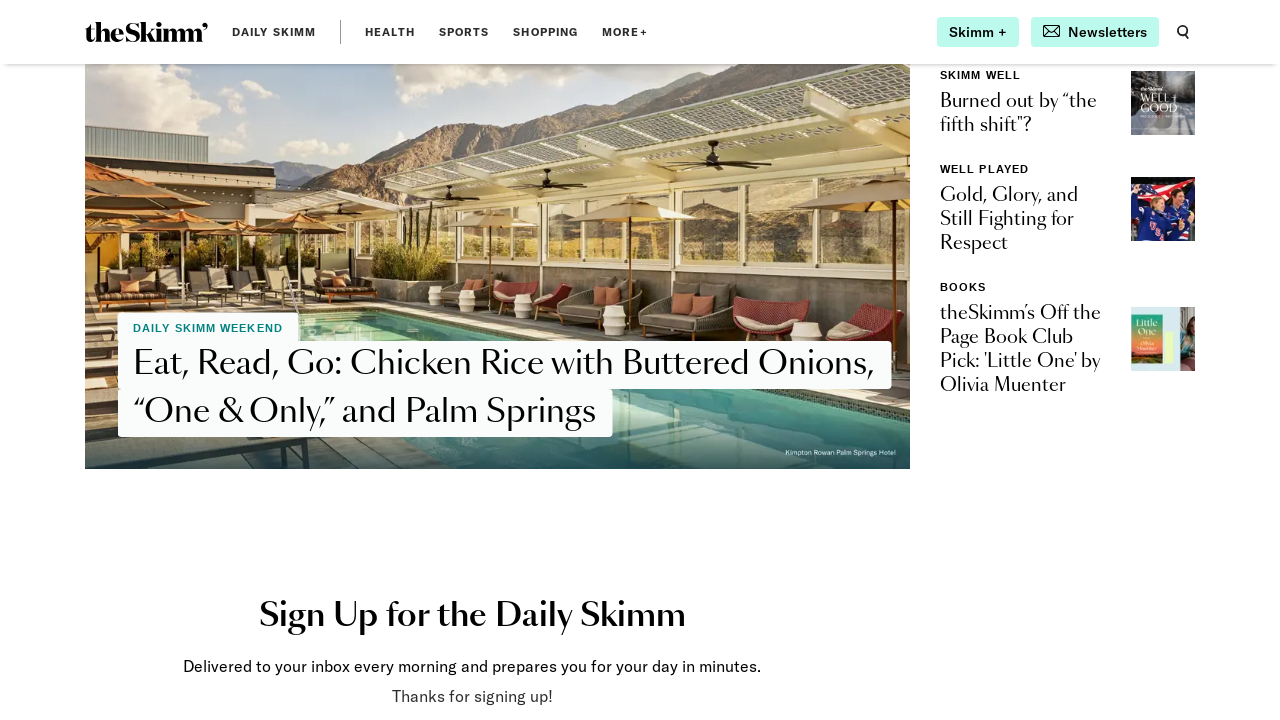